Tests drag and drop functionality by dragging an element to a target location

Starting URL: https://sahitest.com/demo/dragDropMooTools.htm

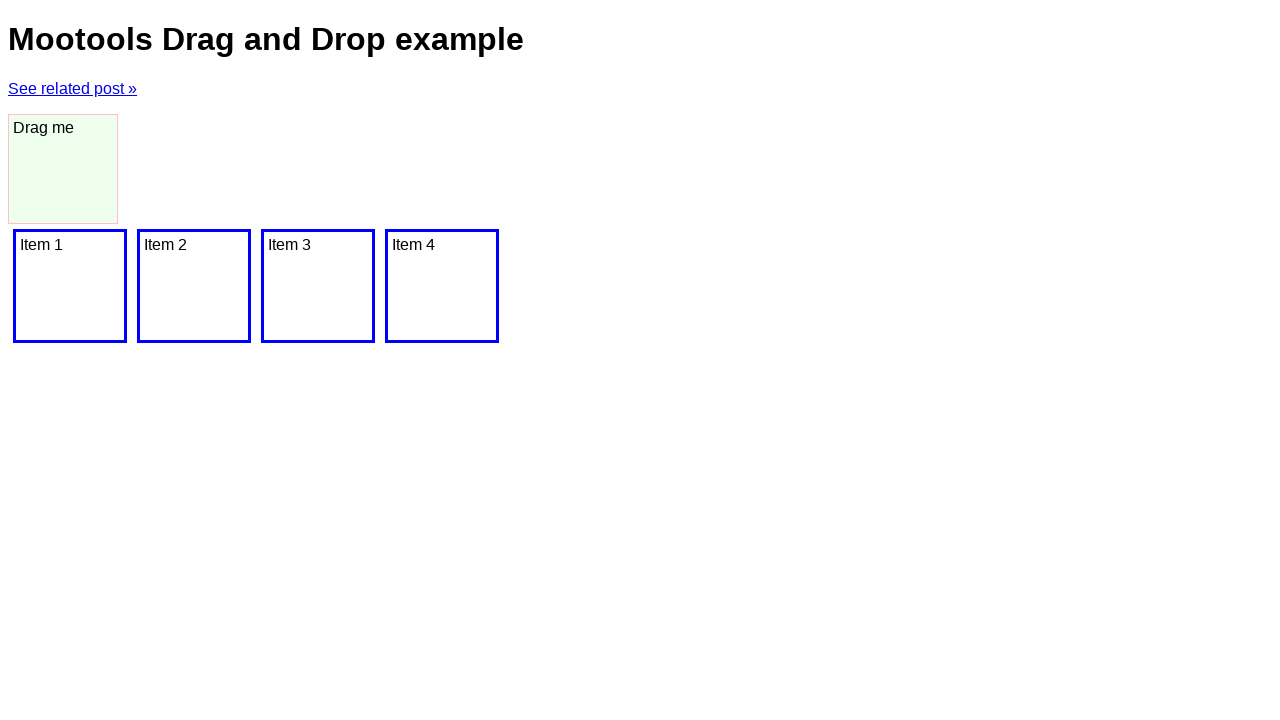

Waited for dragger element to load
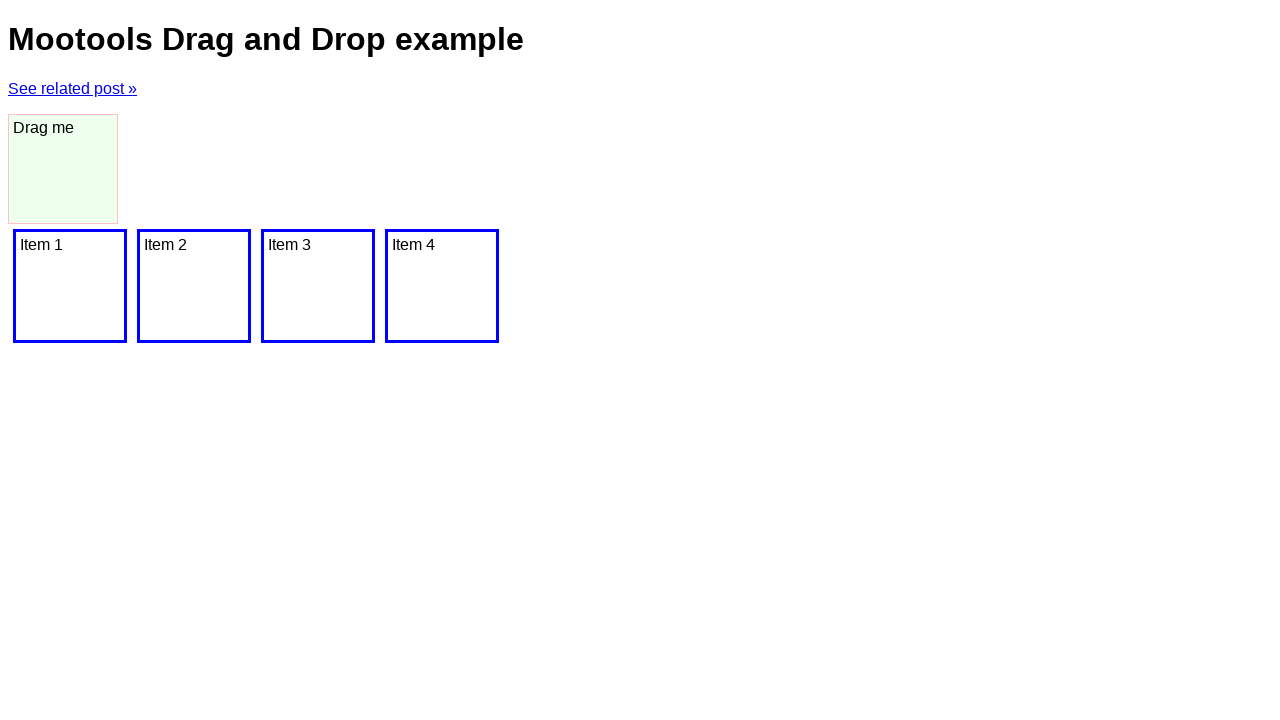

Located source element (dragger)
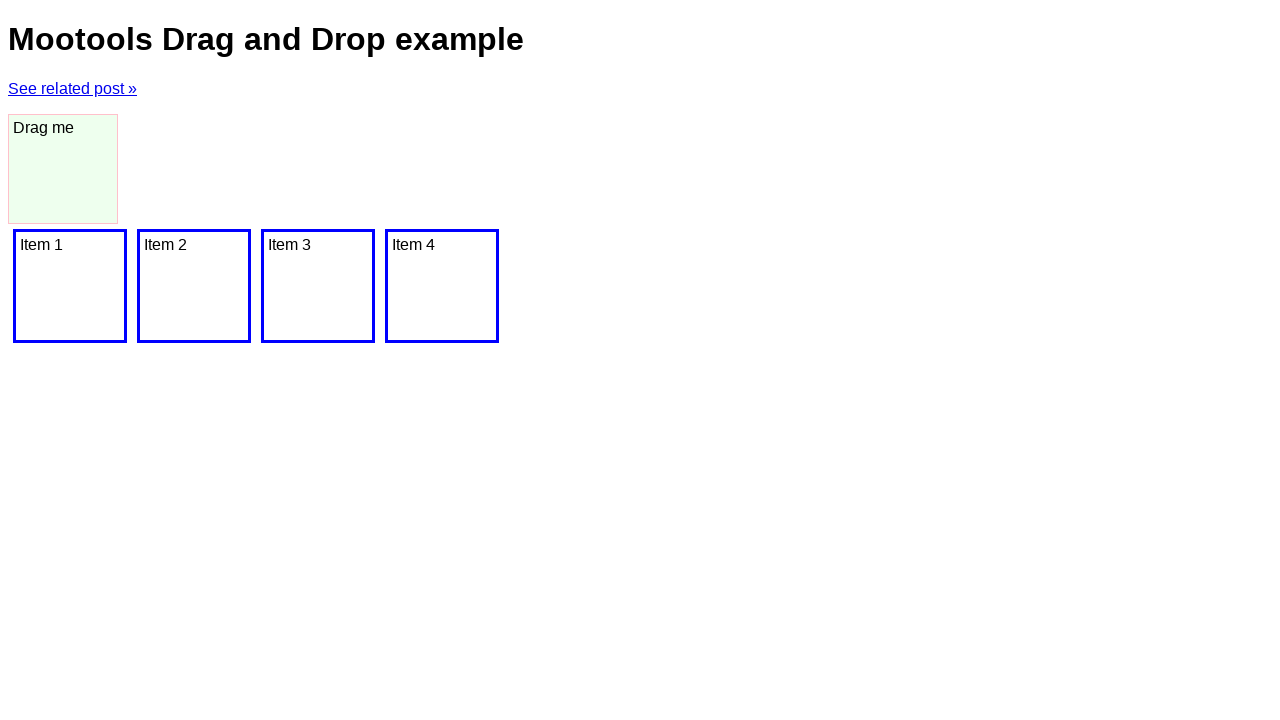

Located target element for drop
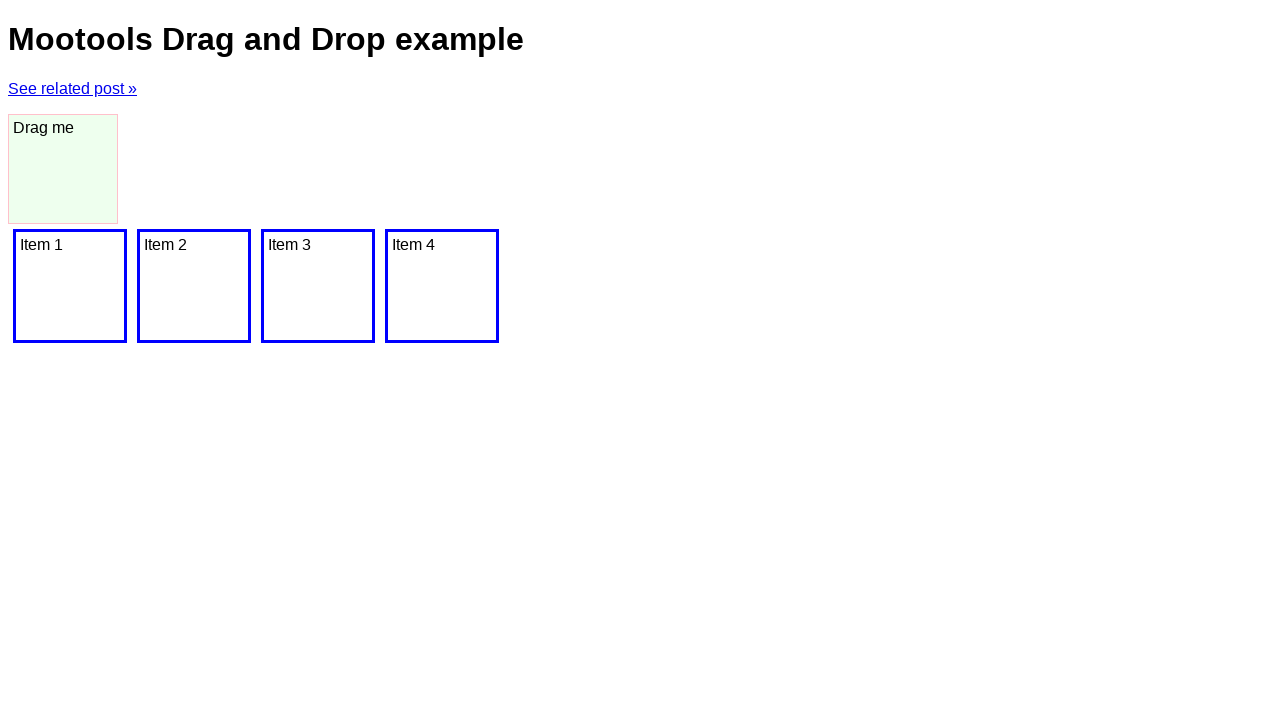

Dragged element from source to target location at (442, 286)
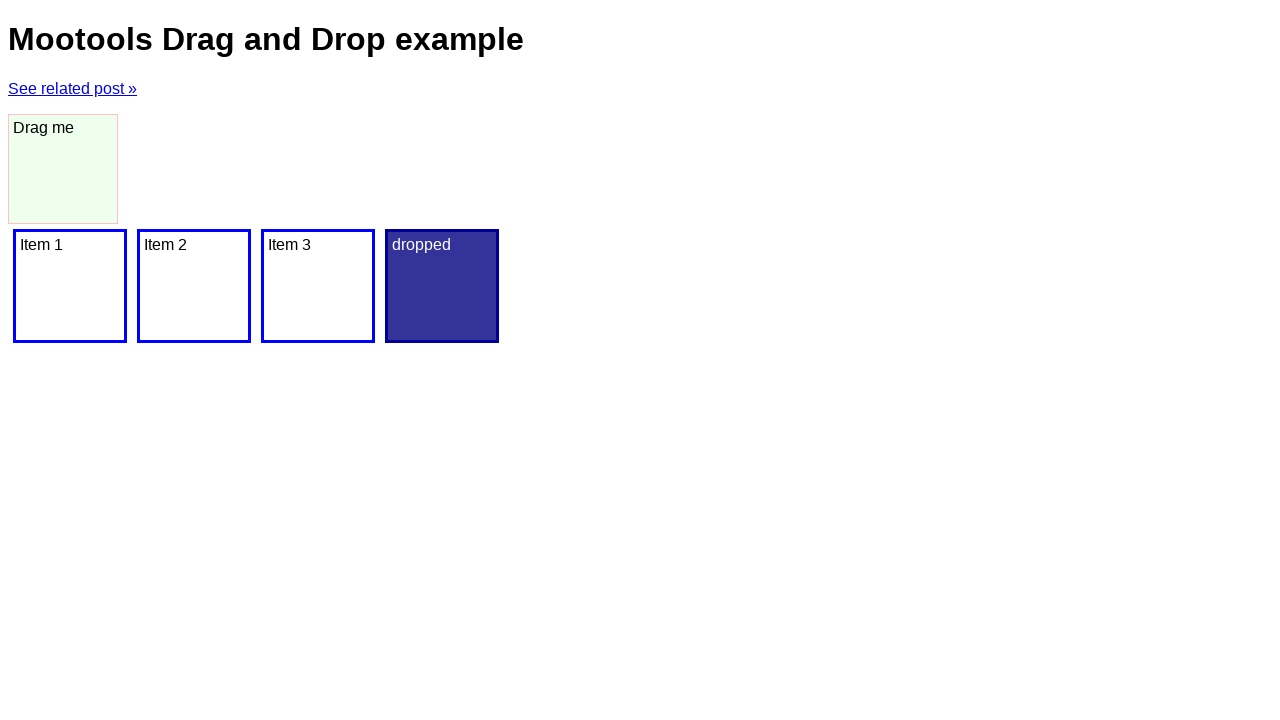

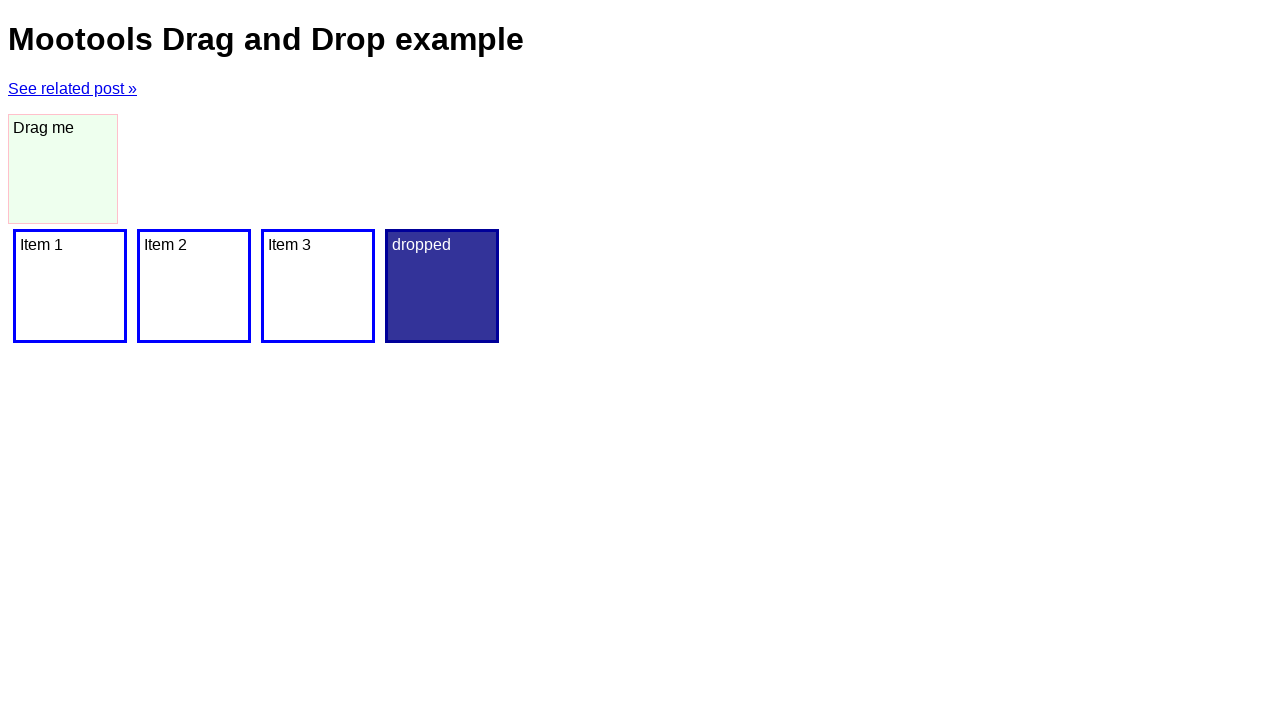